Tests an Angular practice form by filling in the birthday date field with a specific date value

Starting URL: https://rahulshettyacademy.com/angularpractice/

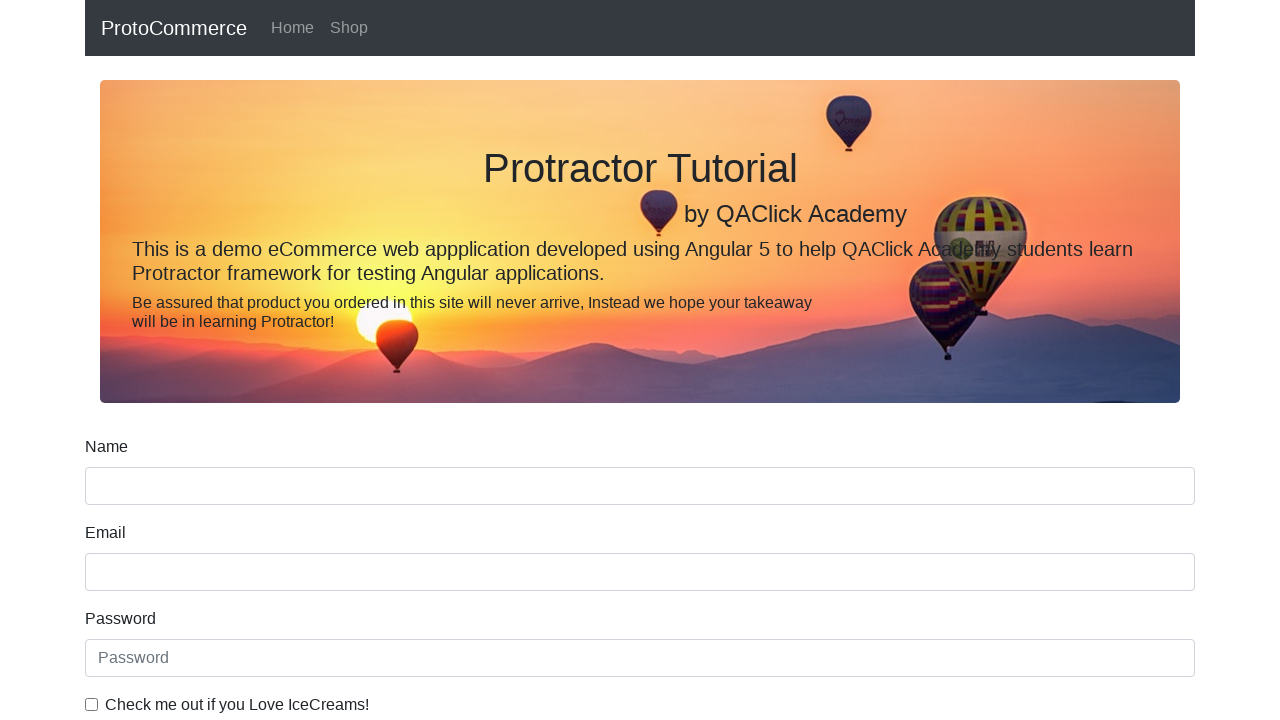

Navigated to Angular practice form page
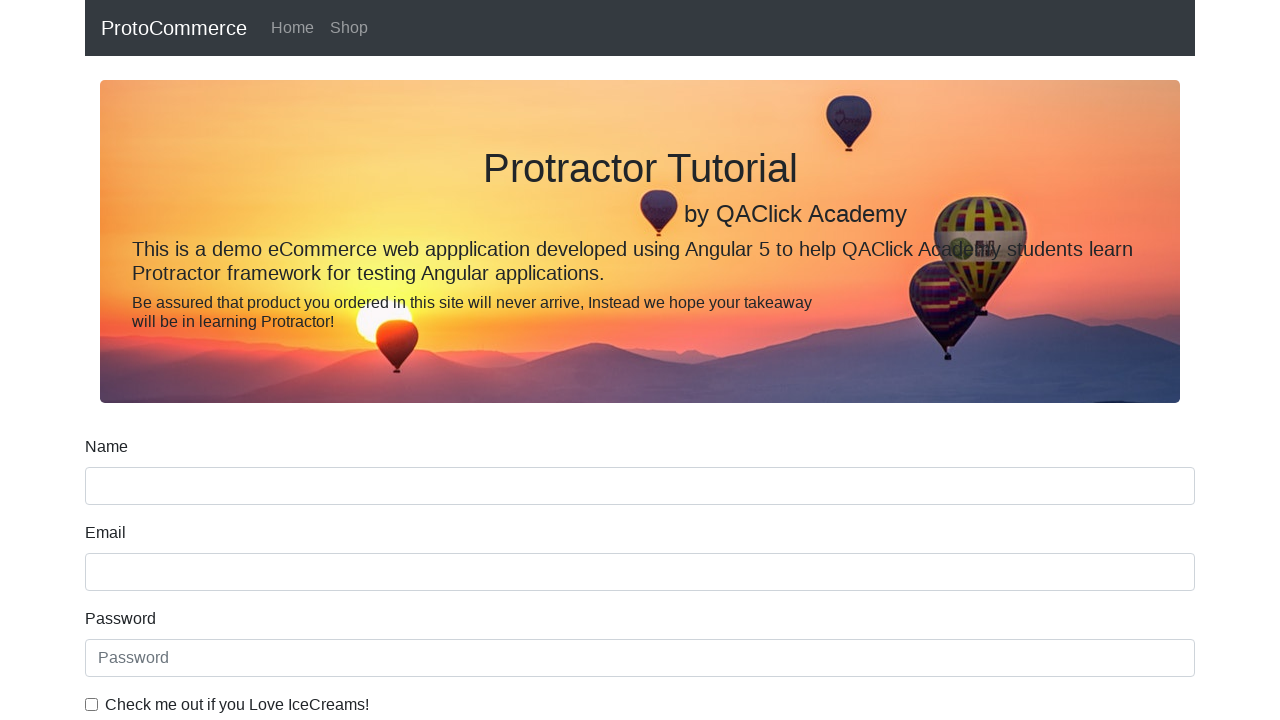

Filled birthday field with date 1983-04-22 on input[name='bday']
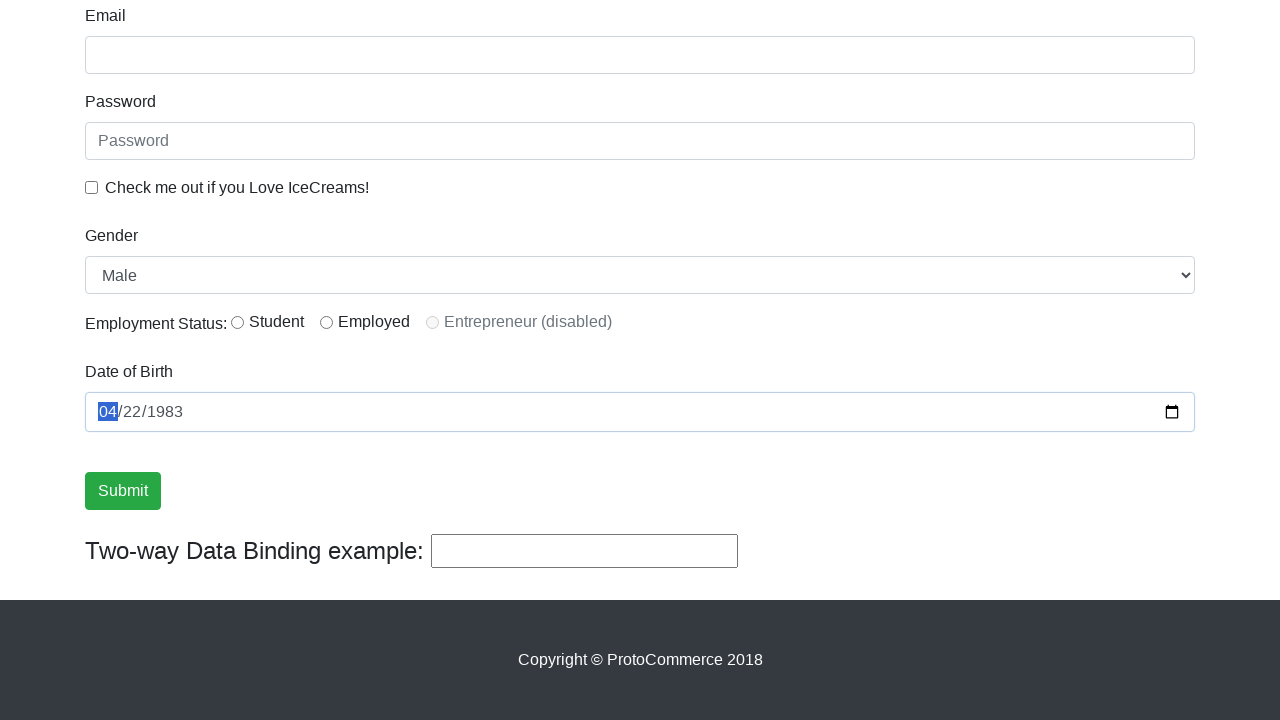

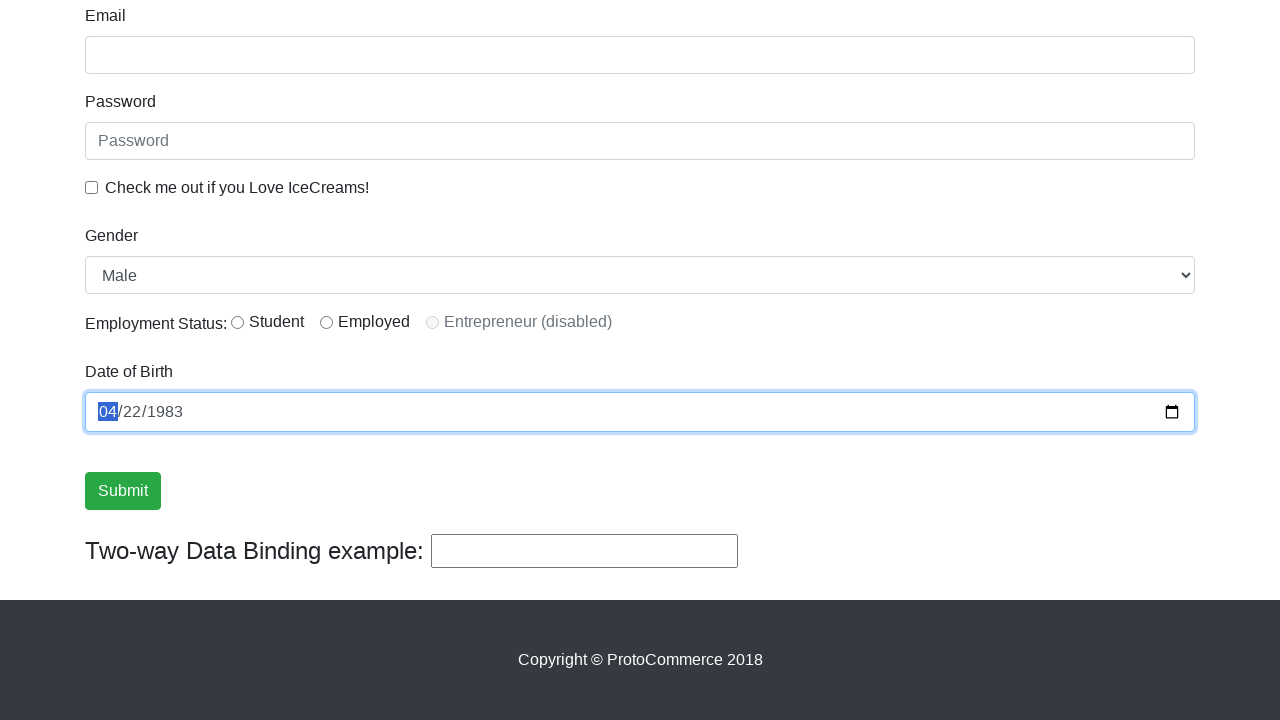